Tests adding a Samsung Galaxy S6 phone to the shopping cart and verifies it appears in the cart page.

Starting URL: https://www.demoblaze.com/index.html

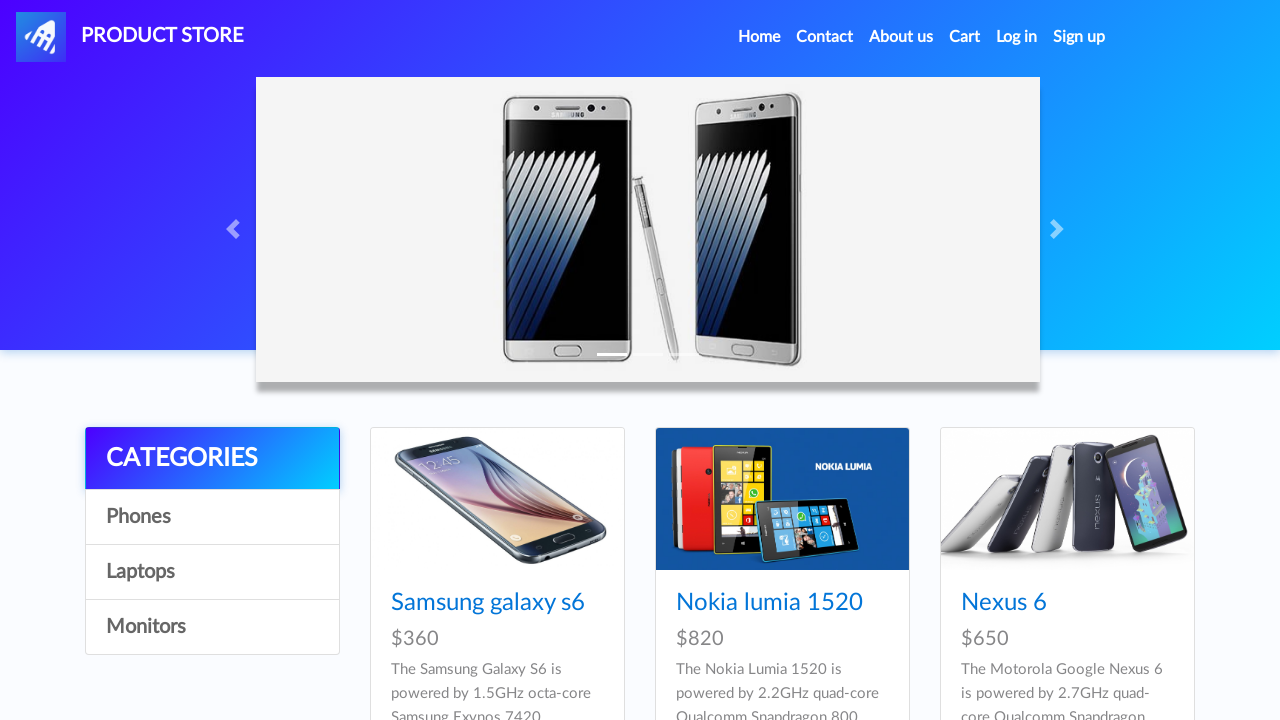

Clicked on Samsung Galaxy S6 product link at (488, 603) on internal:role=link[name="Samsung galaxy s6"i]
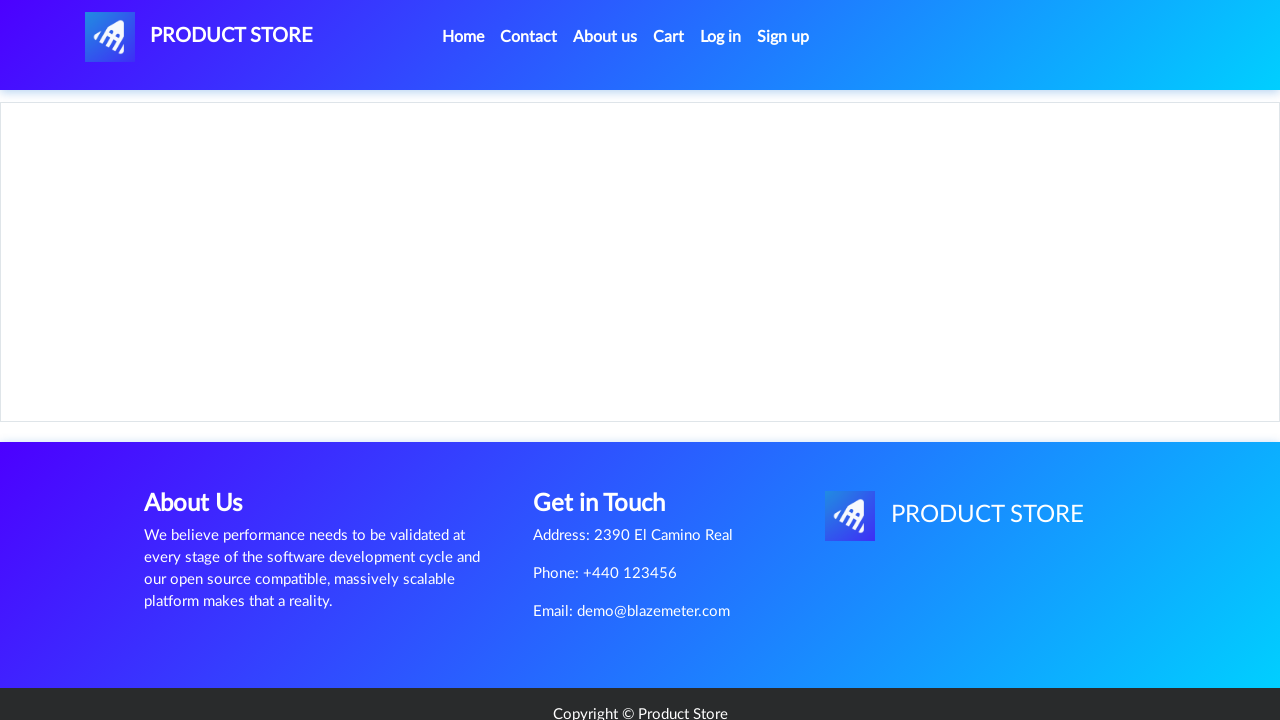

Clicked 'Add to cart' button at (610, 440) on internal:role=link[name="Add to cart"i]
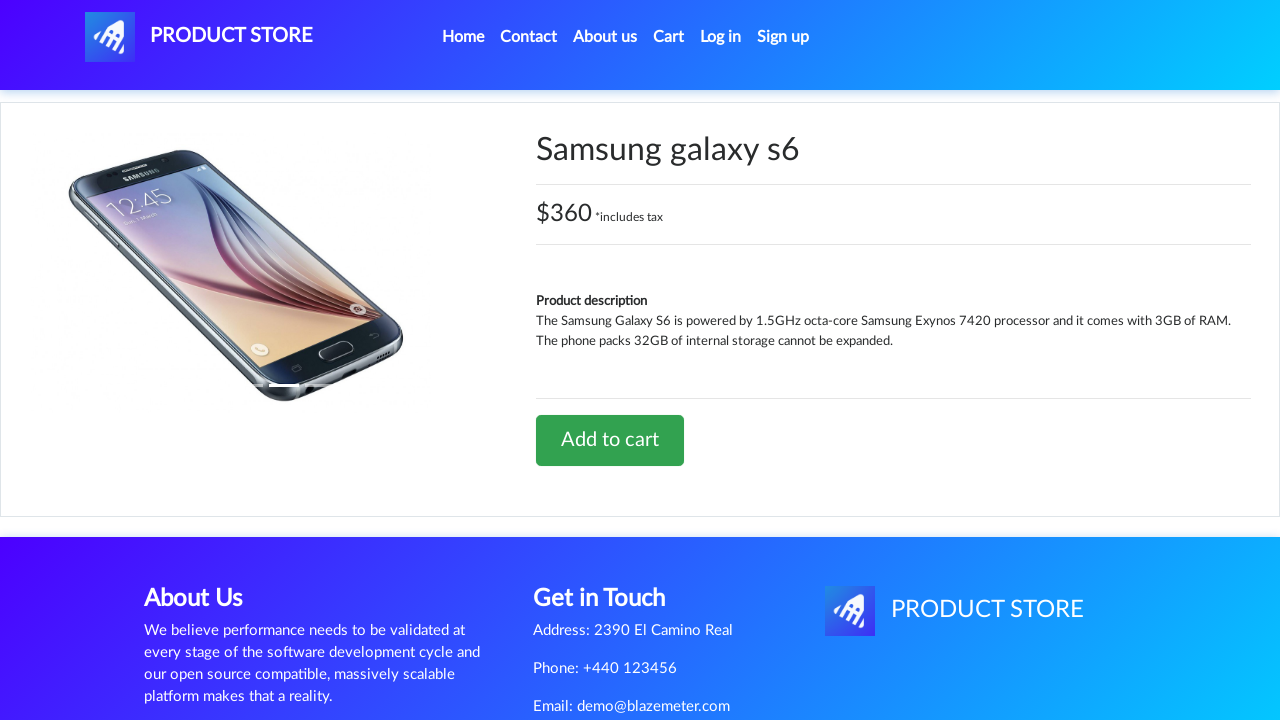

Set up dialog handler to accept confirmation
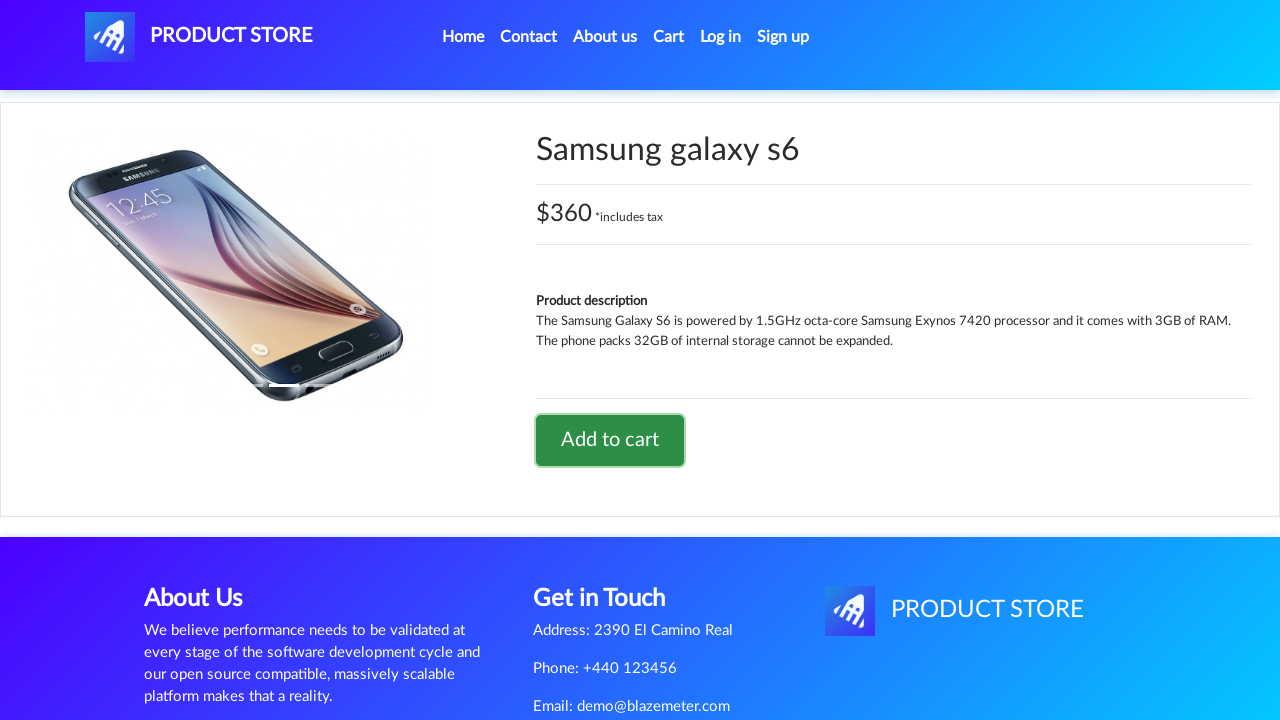

Waited 1 second for dialog to be processed
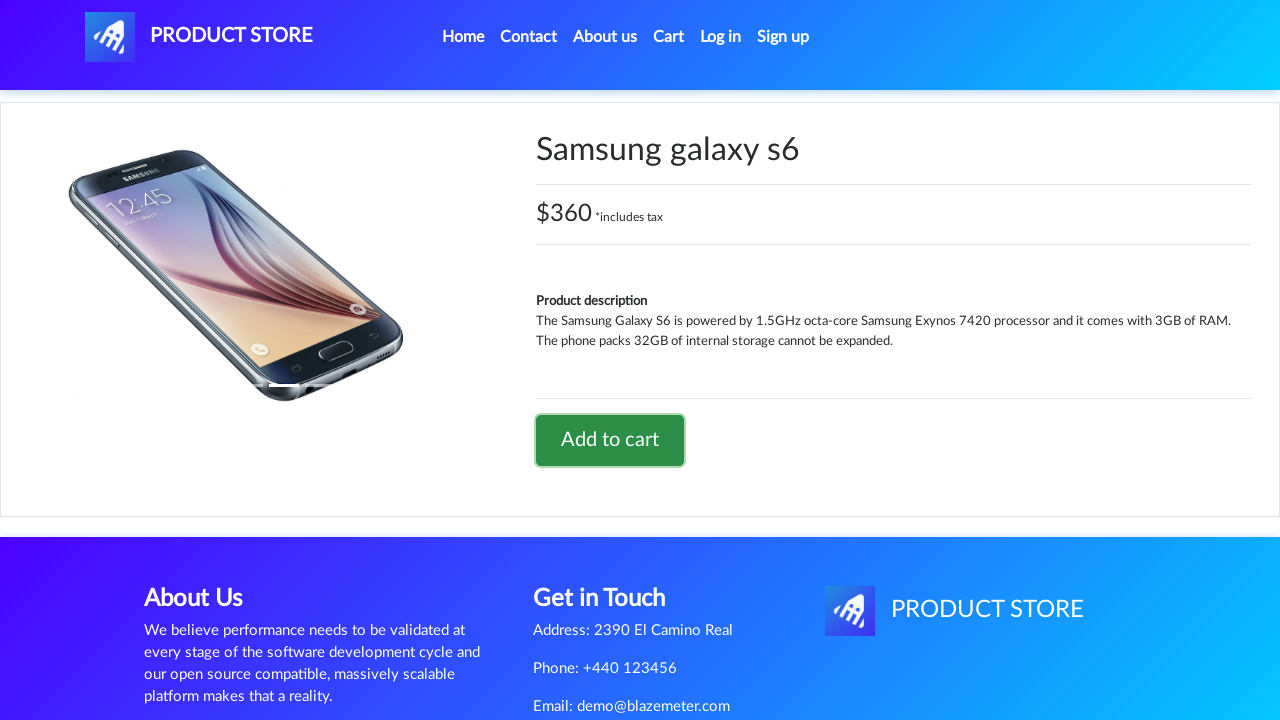

Clicked 'Cart' navigation link at (669, 37) on internal:role=link[name="Cart"s]
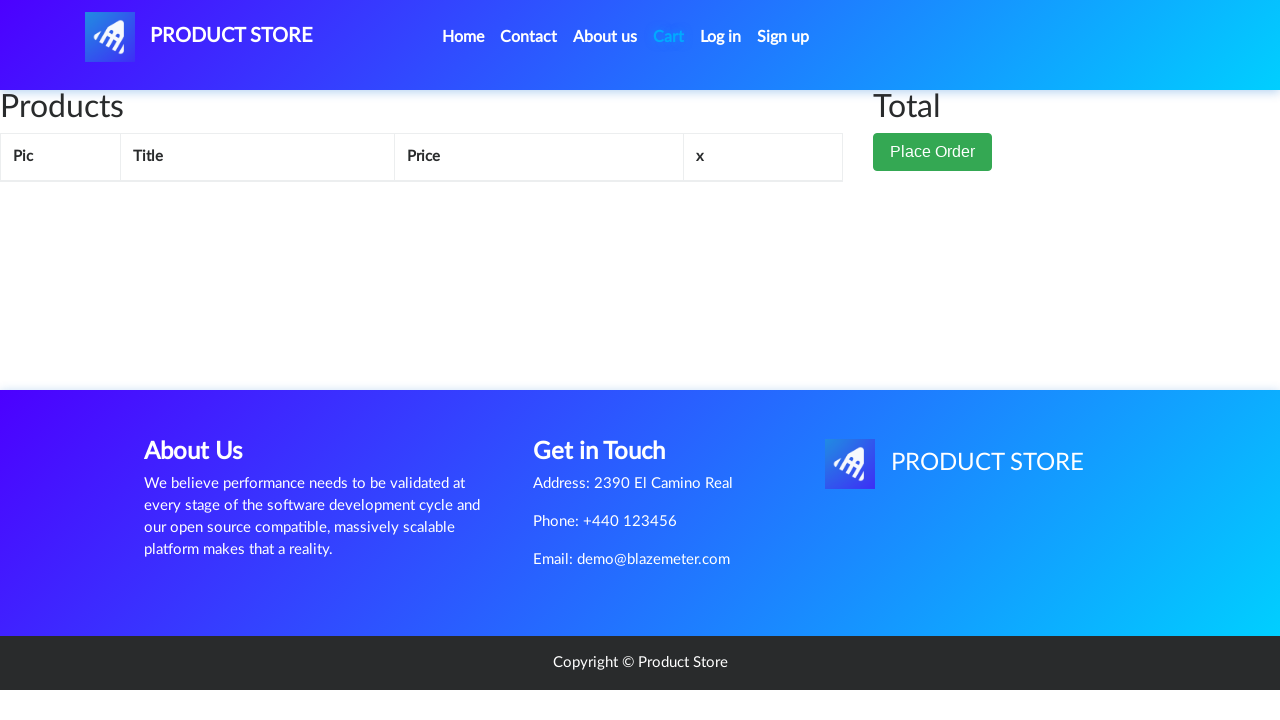

Verified Samsung Galaxy S6 is present in cart
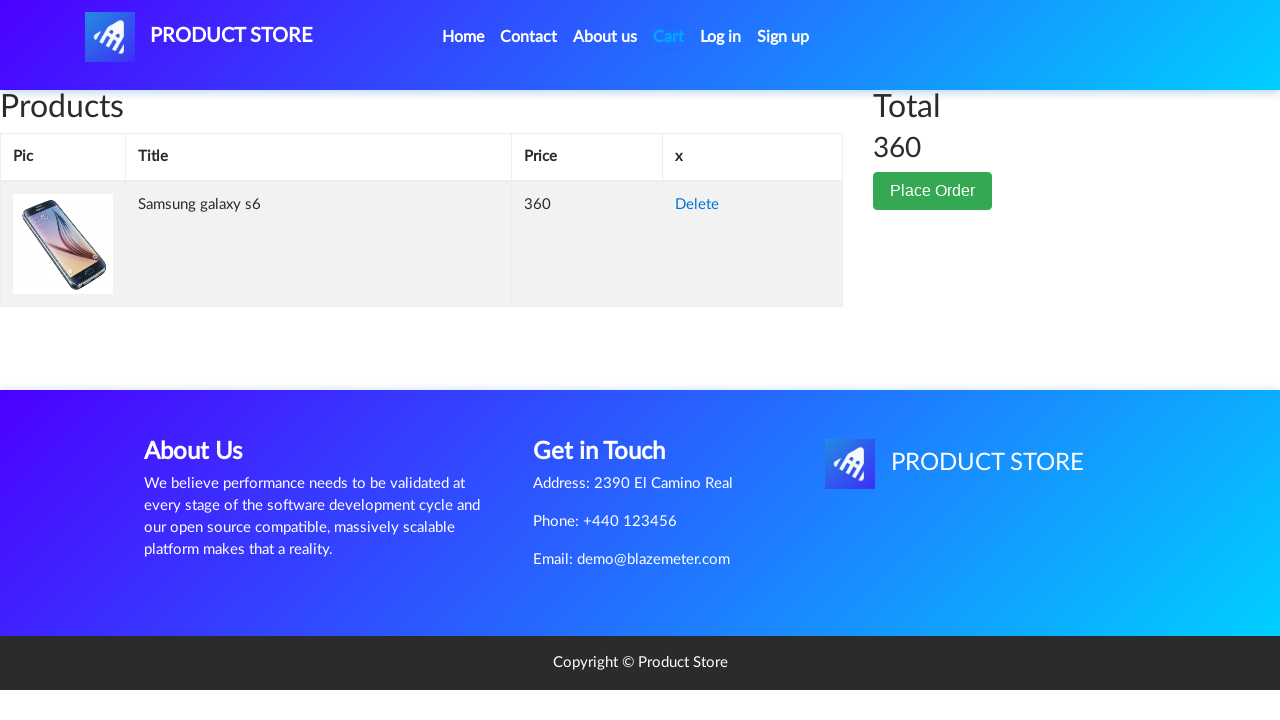

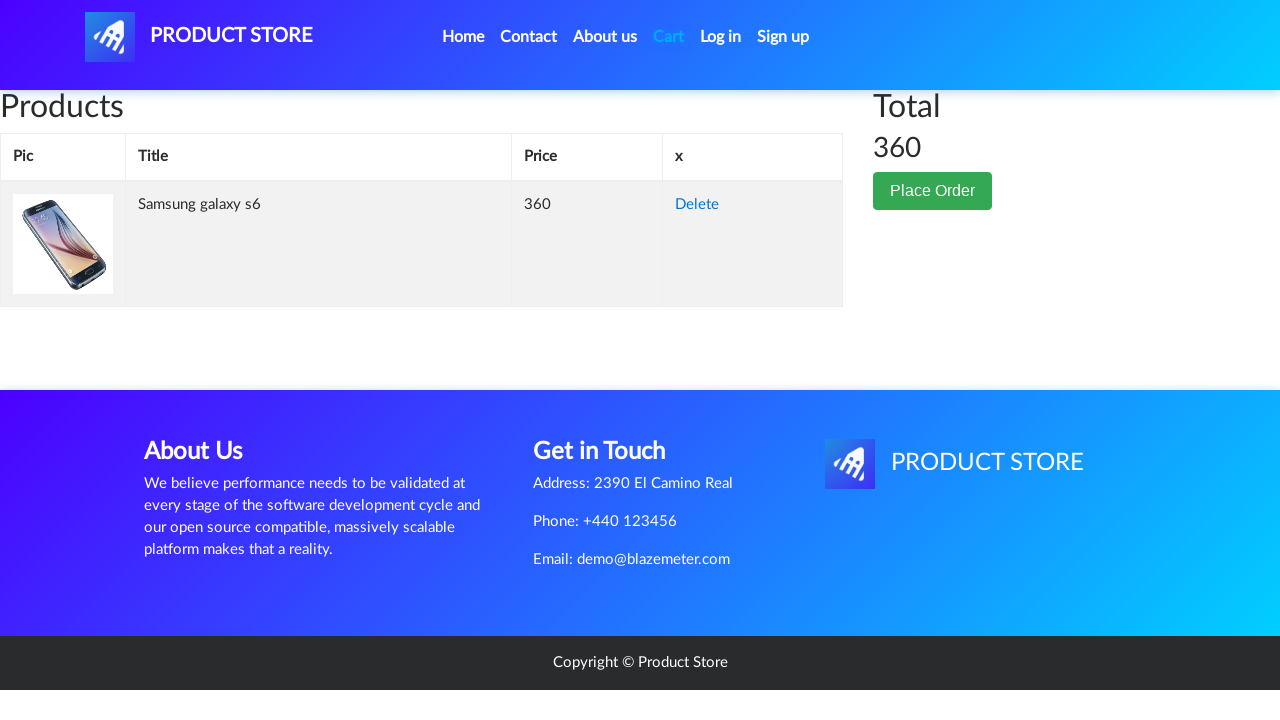